Navigates to Rahul Shetty Academy Angular practice page and verifies the page loads by checking the title is present

Starting URL: https://rahulshettyacademy.com/angularpractice/

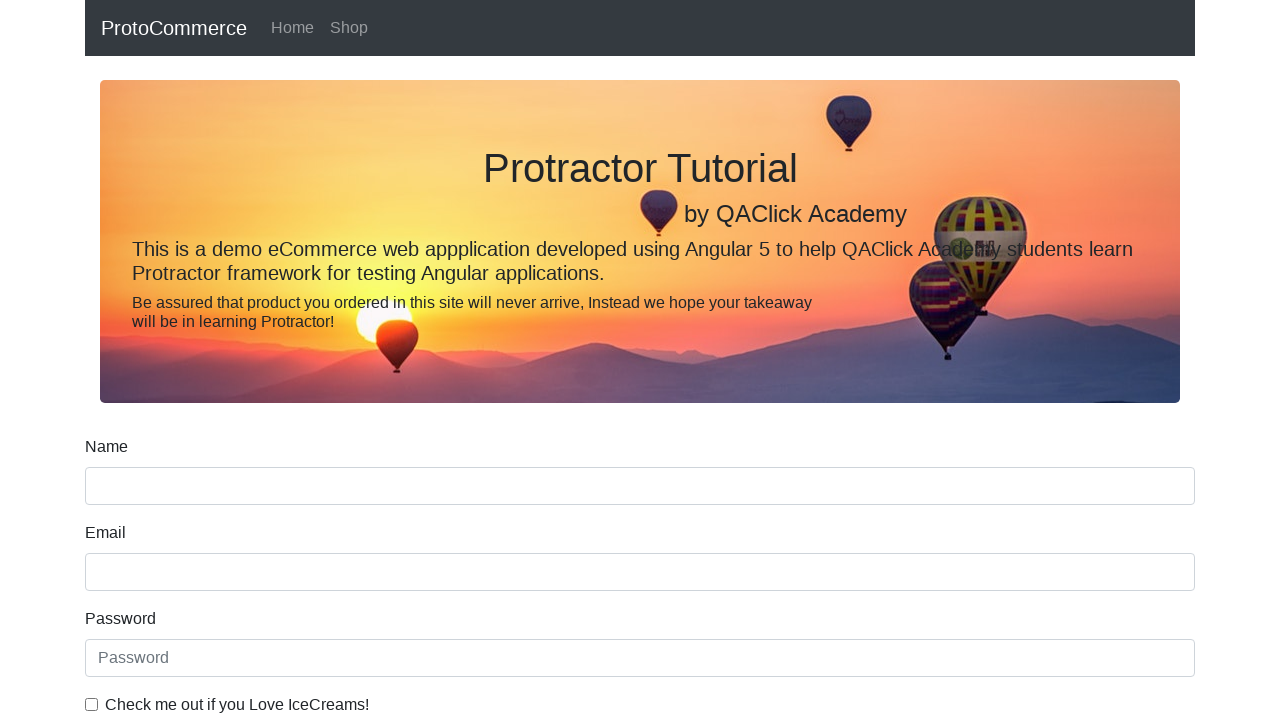

Navigated to Rahul Shetty Academy Angular practice page
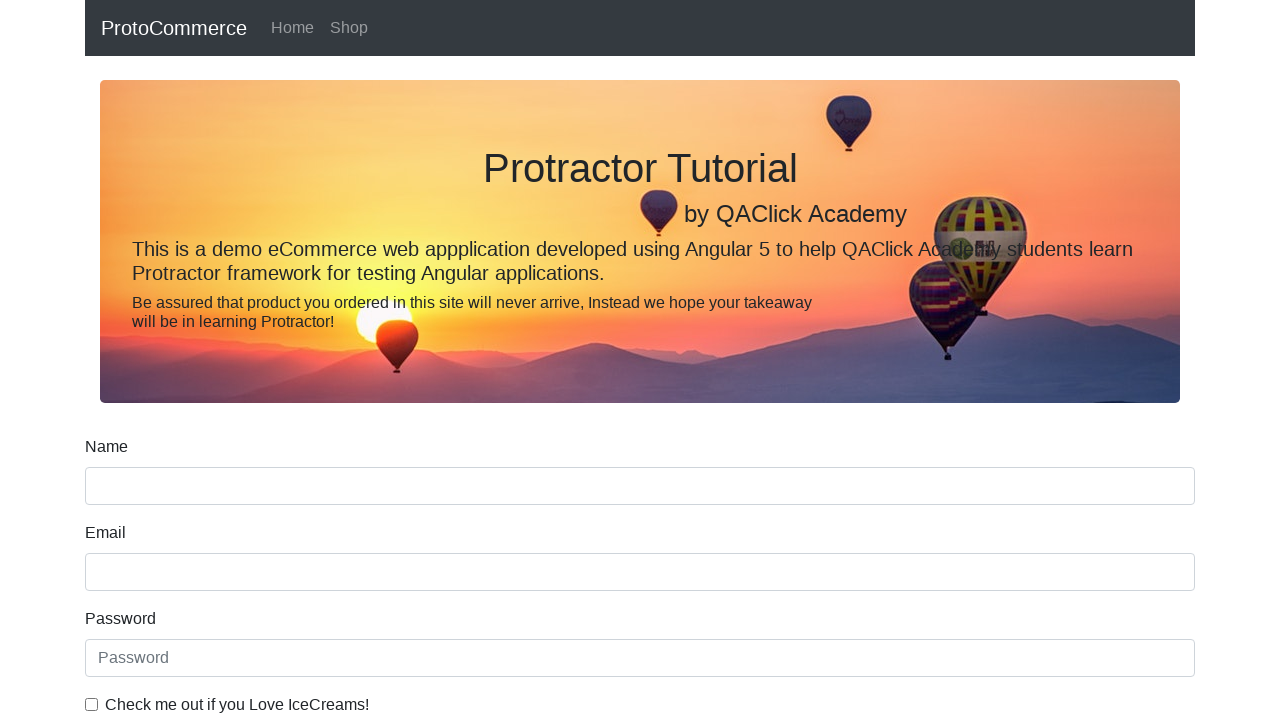

Page fully loaded (DOM content loaded)
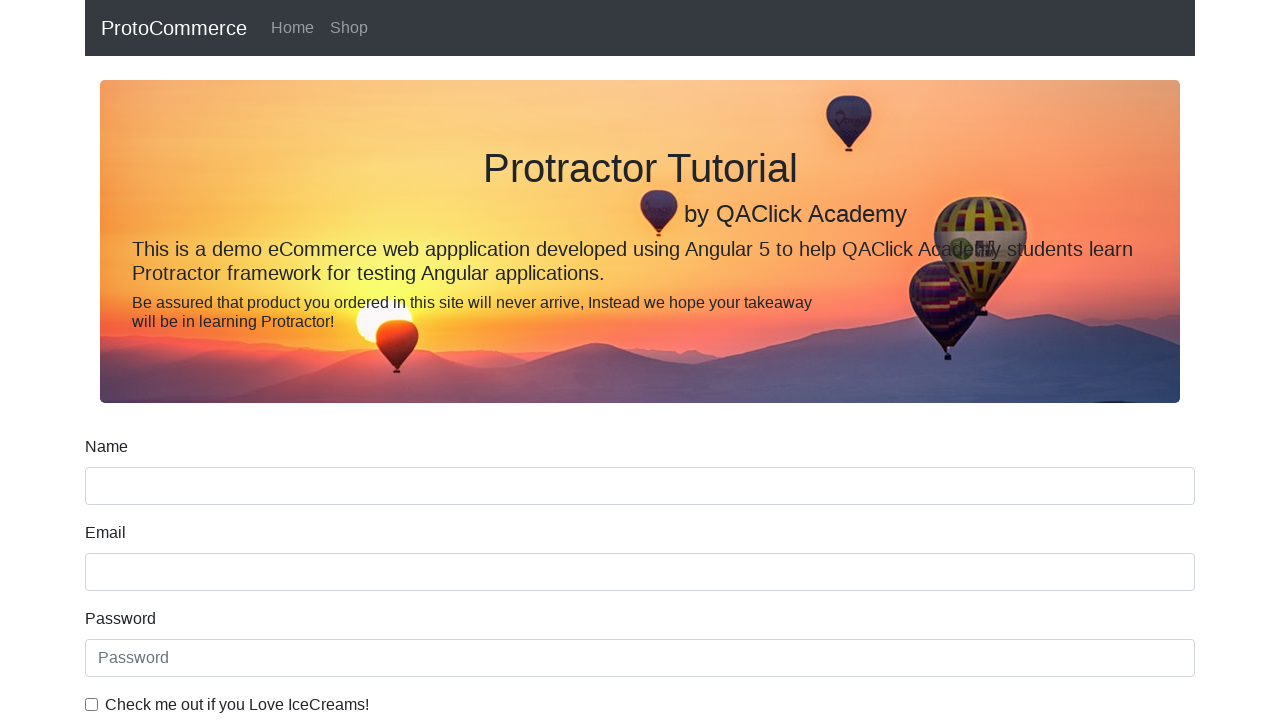

Verified page title contains expected content
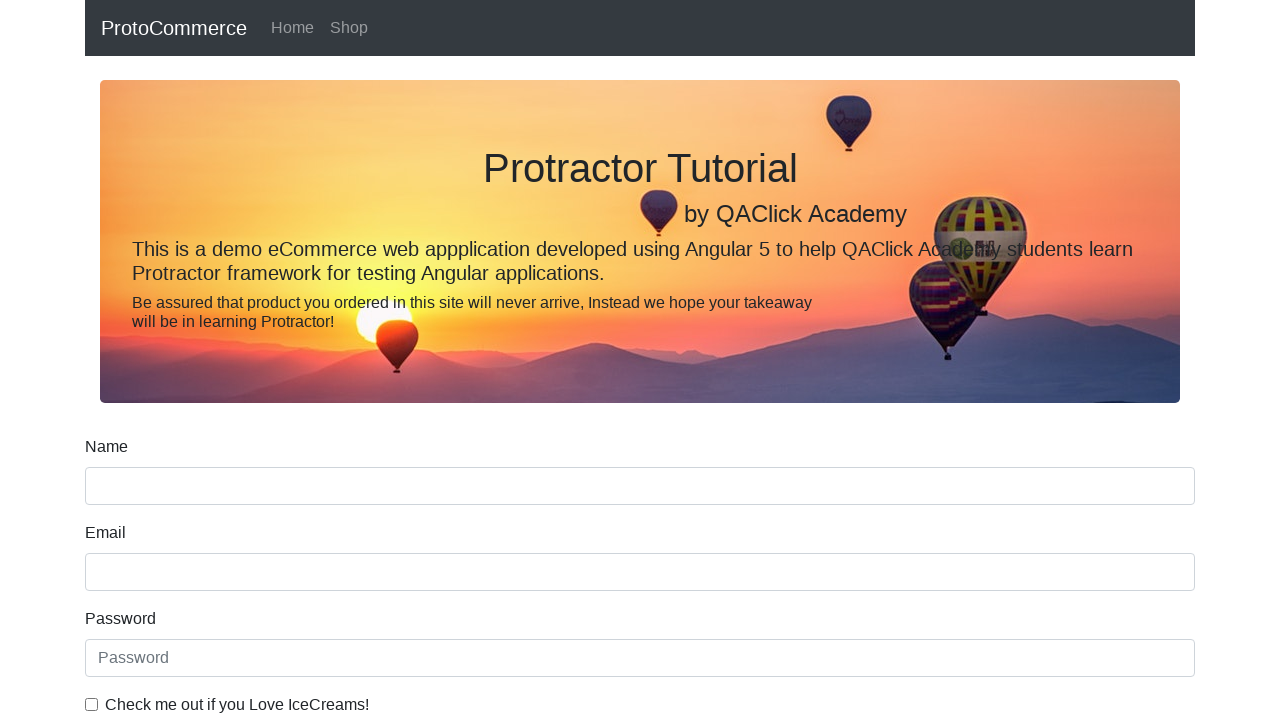

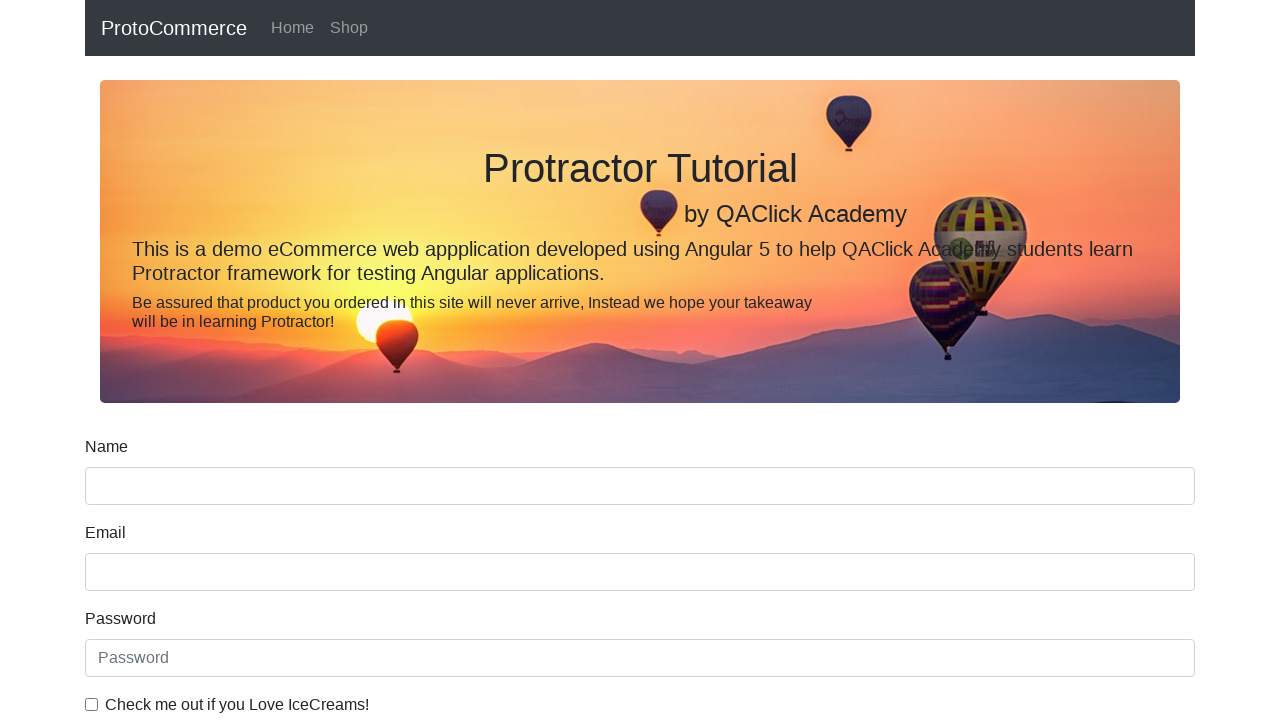